Waits for a price to reach $100, then clicks a book button and solves a mathematical captcha

Starting URL: http://suninjuly.github.io/explicit_wait2.html

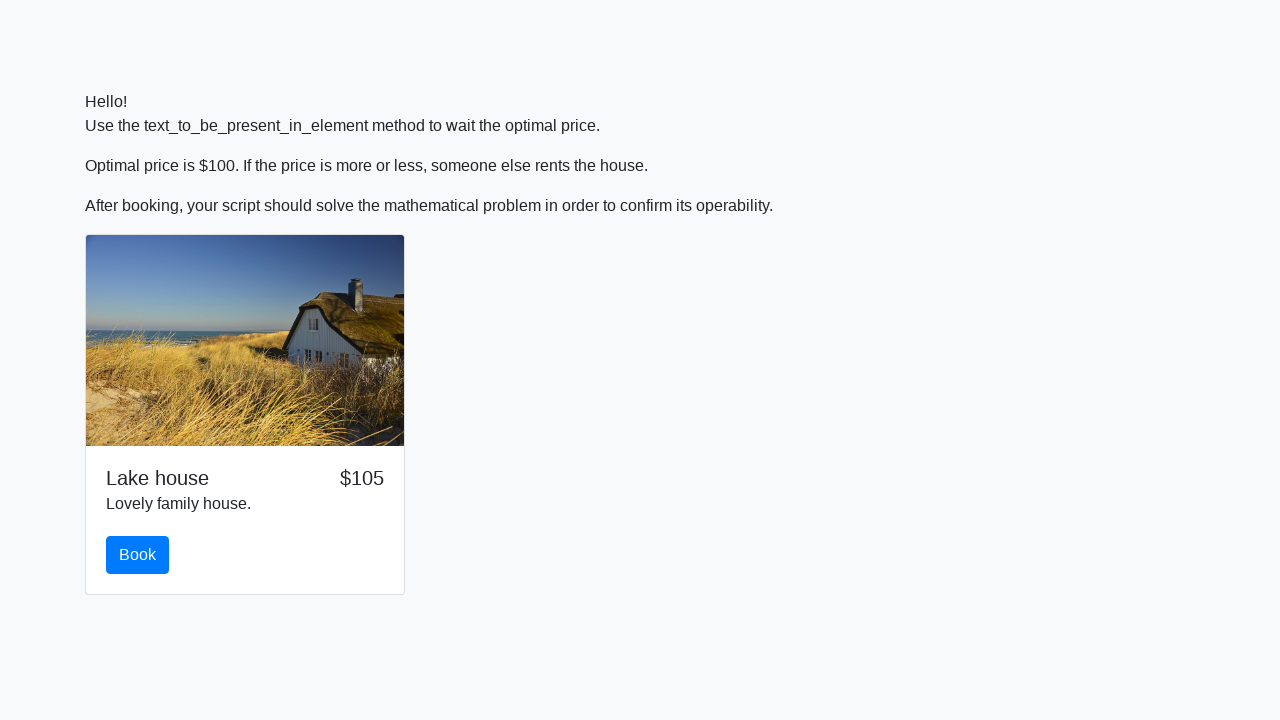

Waited for price to reach $100
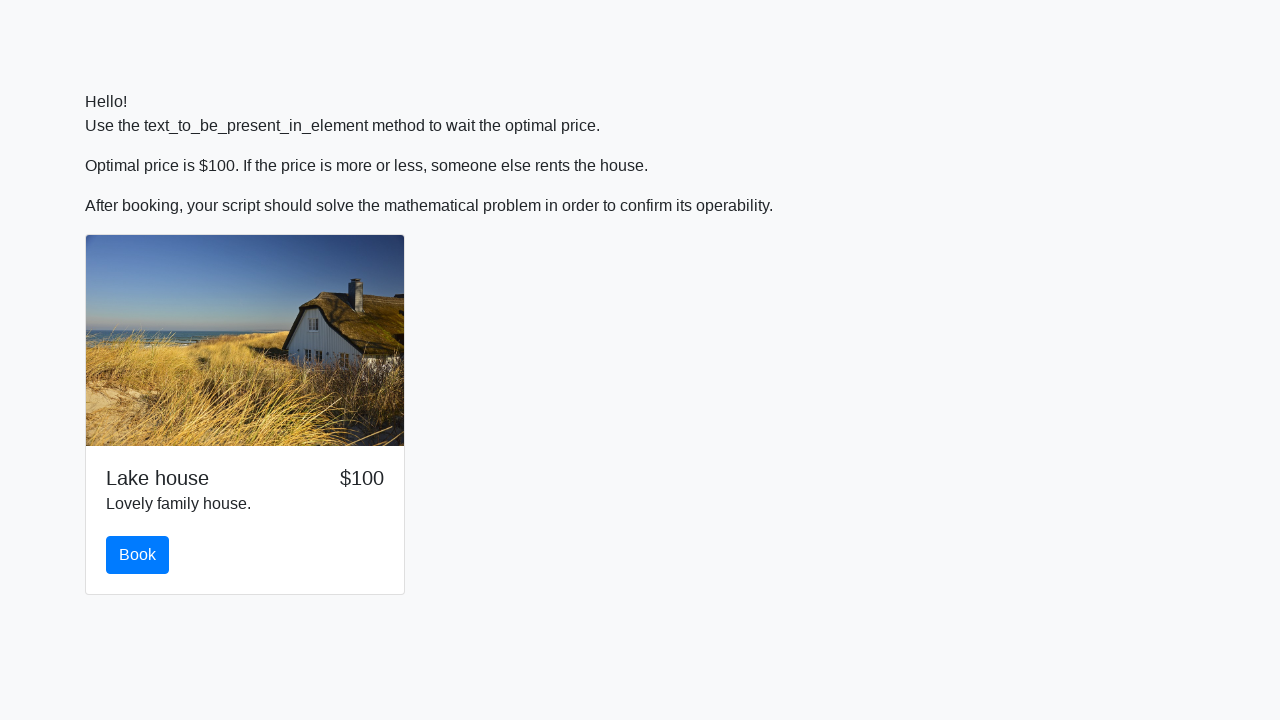

Clicked the book button at (138, 555) on #book
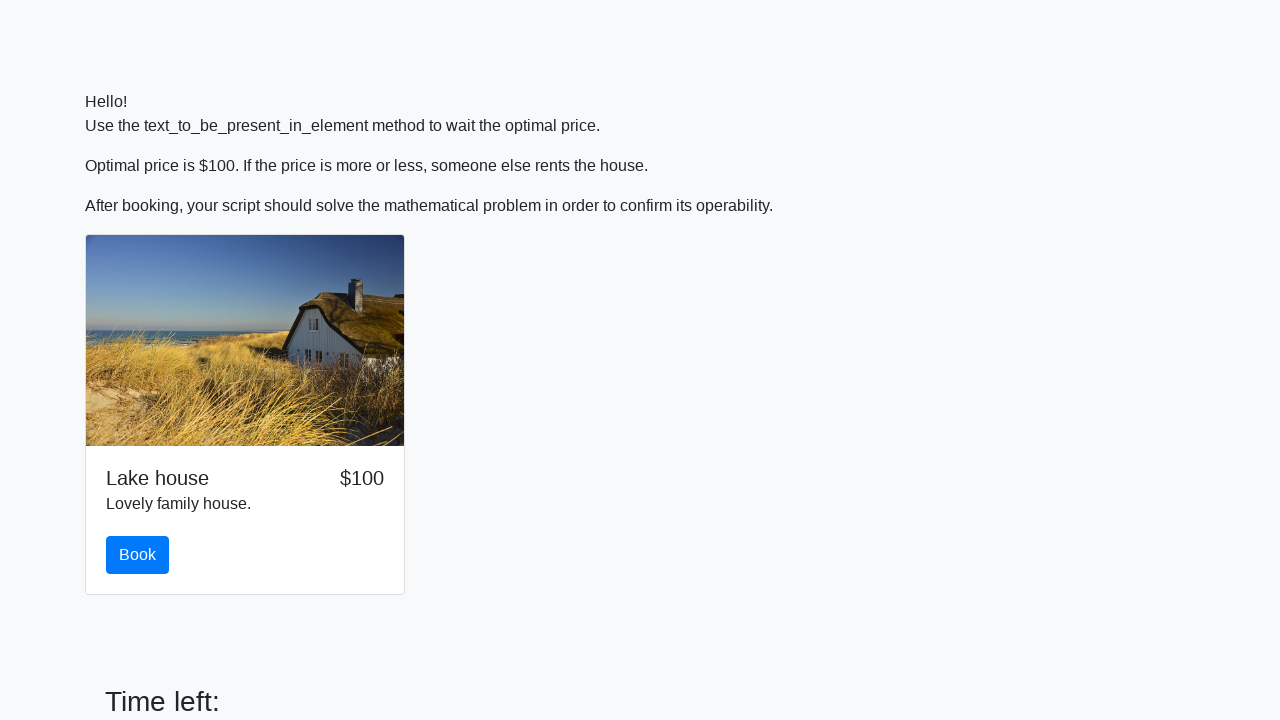

Retrieved input value from #input_value element
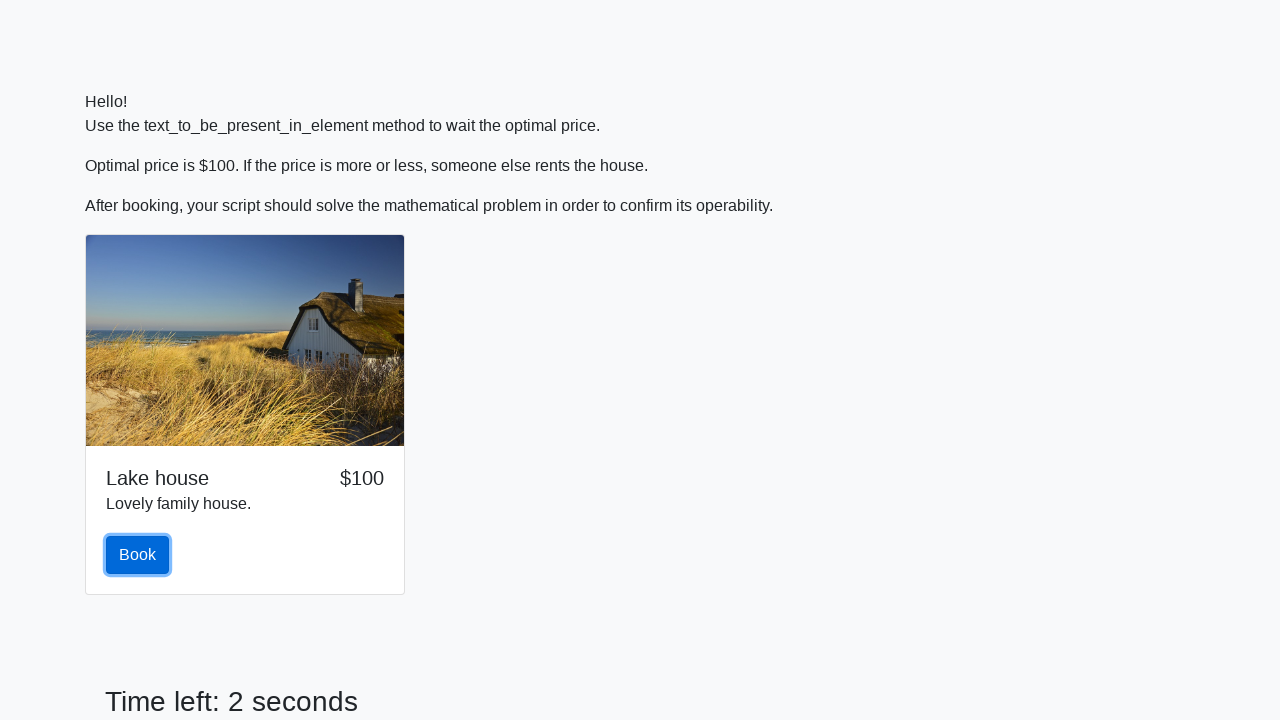

Calculated mathematical result: 2.482075935869152
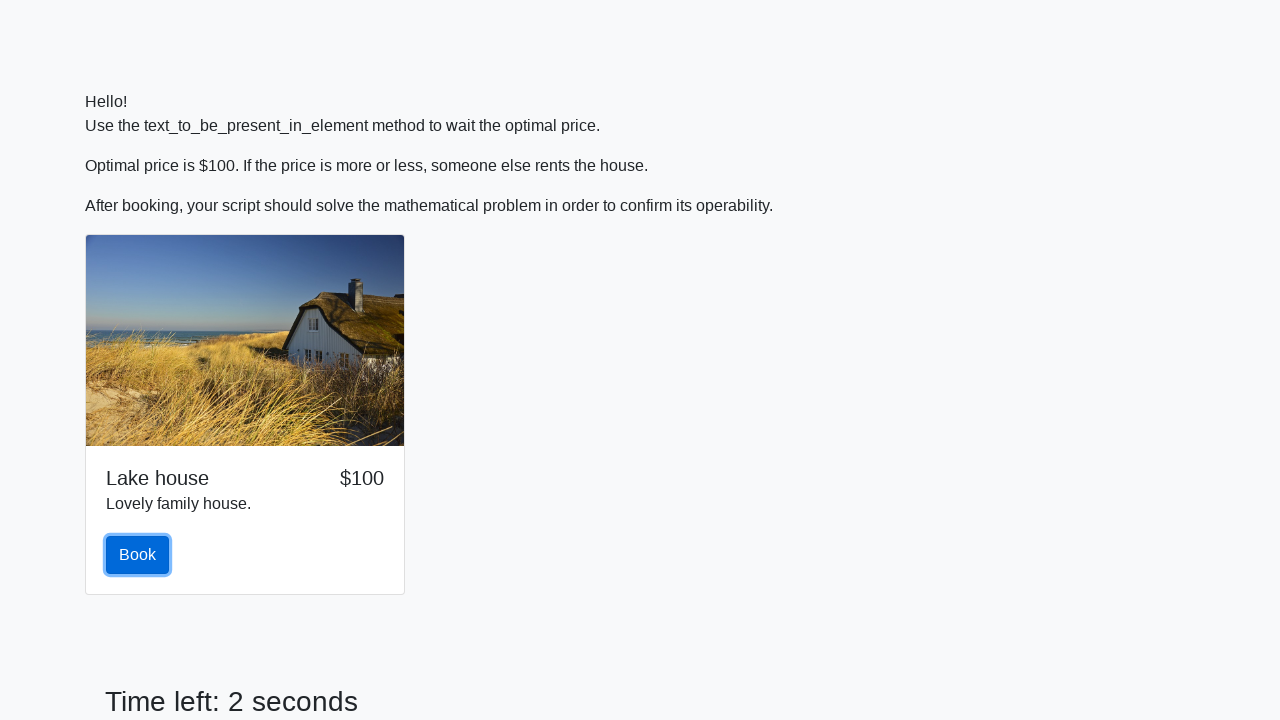

Filled in the calculated answer on #answer
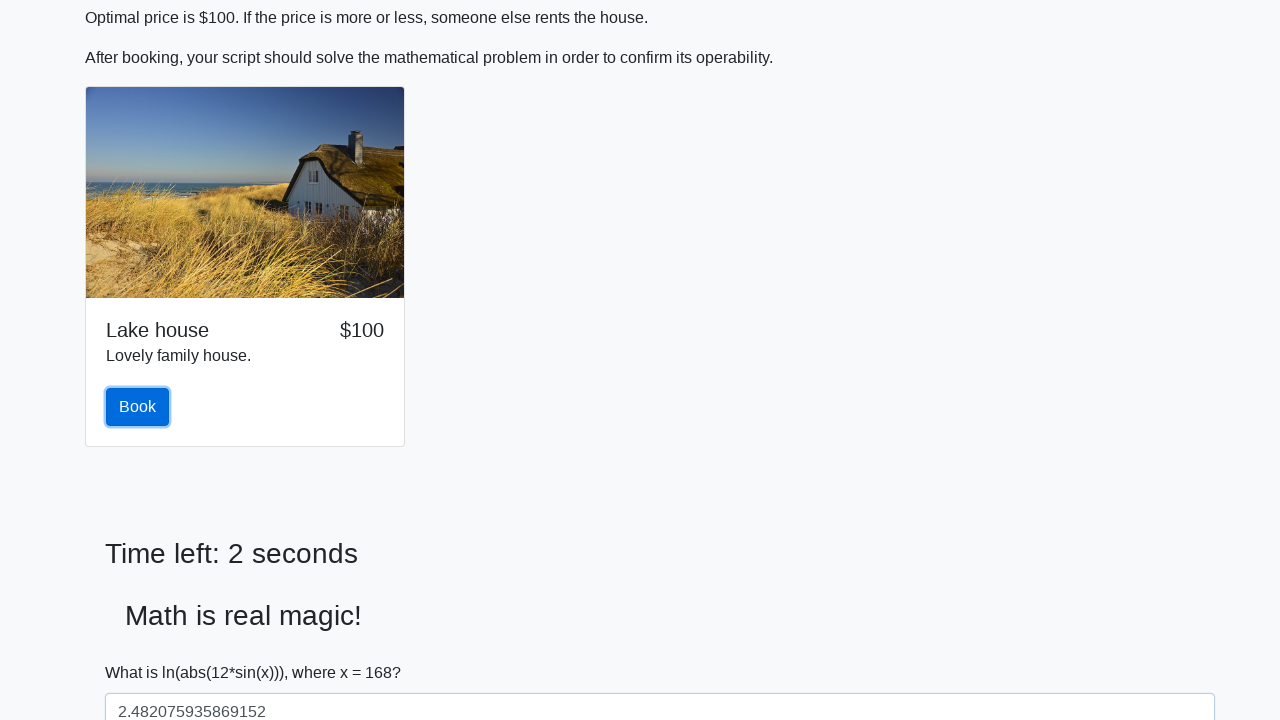

Clicked the solve button to submit the answer at (143, 651) on #solve
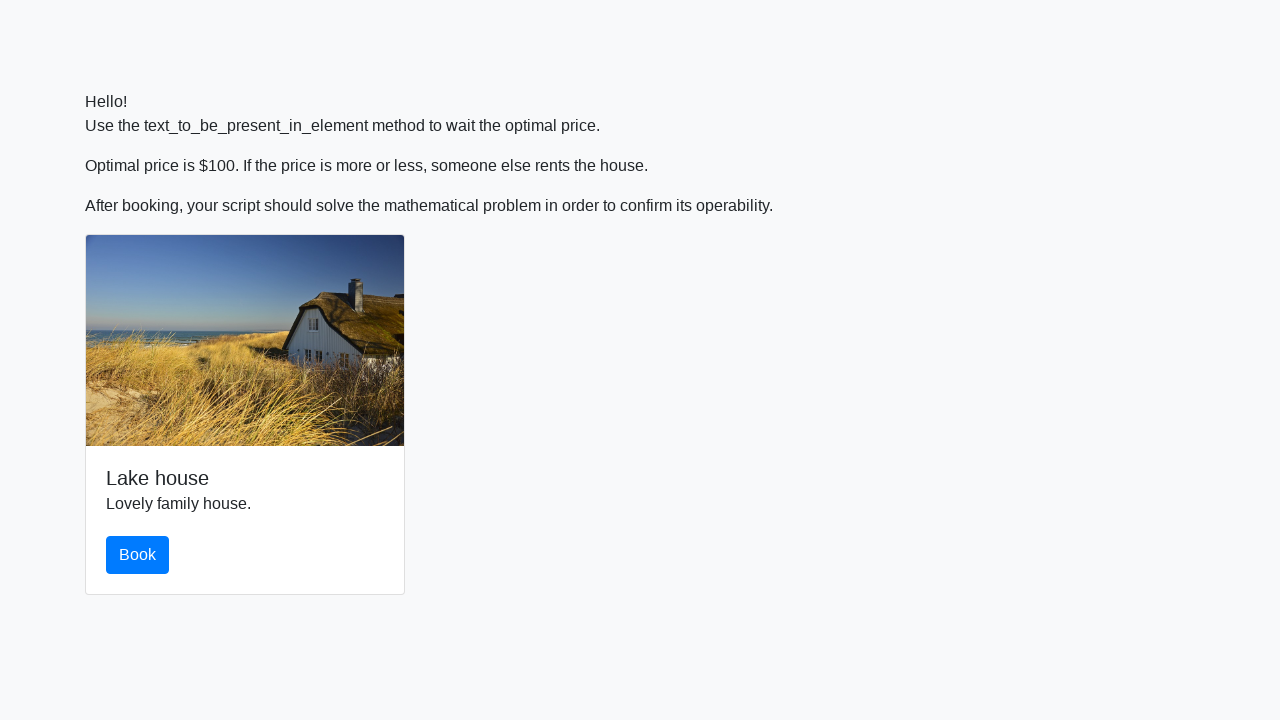

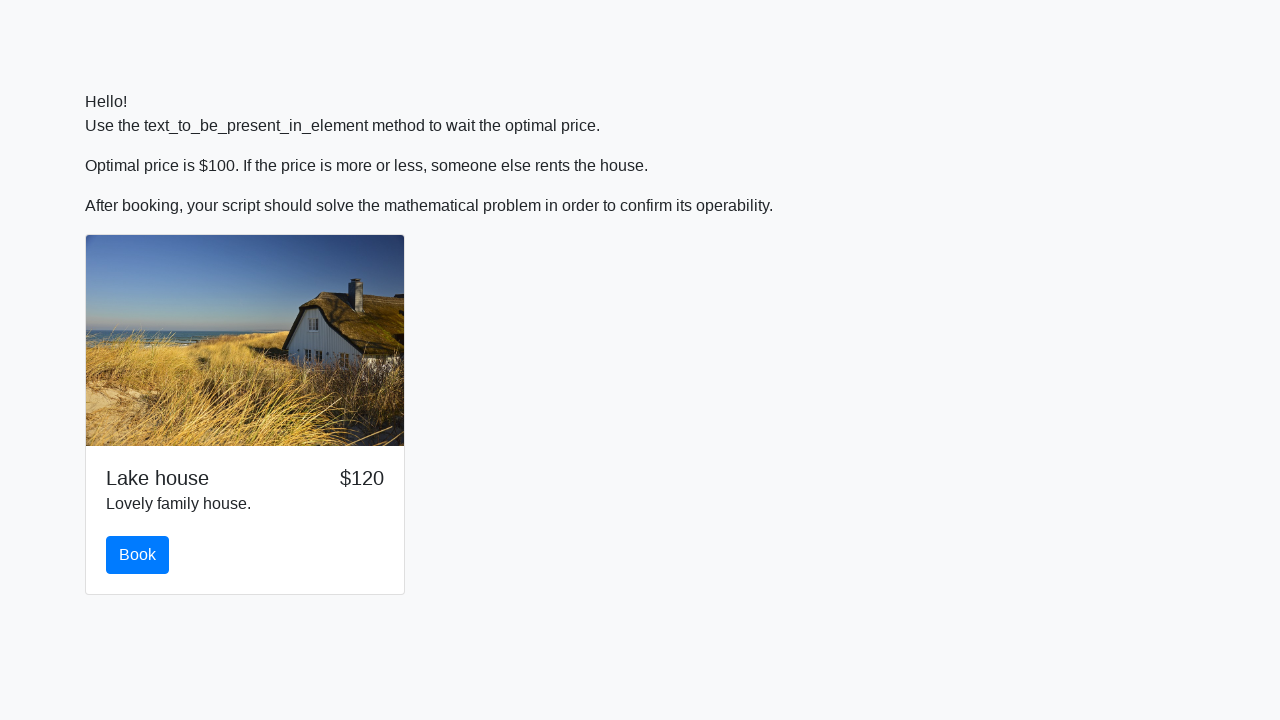